Tests the AngularJS homepage todo list functionality by adding a new todo item, verifying it appears in the list, and marking it as complete

Starting URL: https://angularjs.org

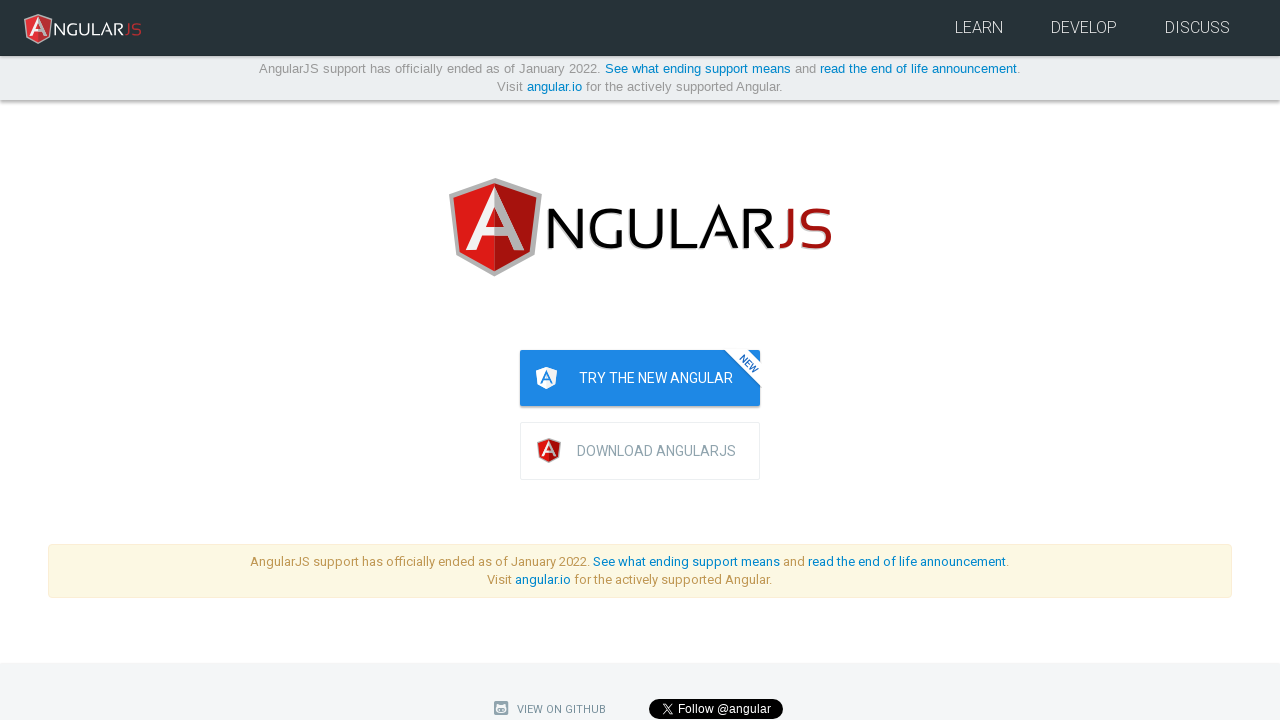

Navigated to AngularJS homepage
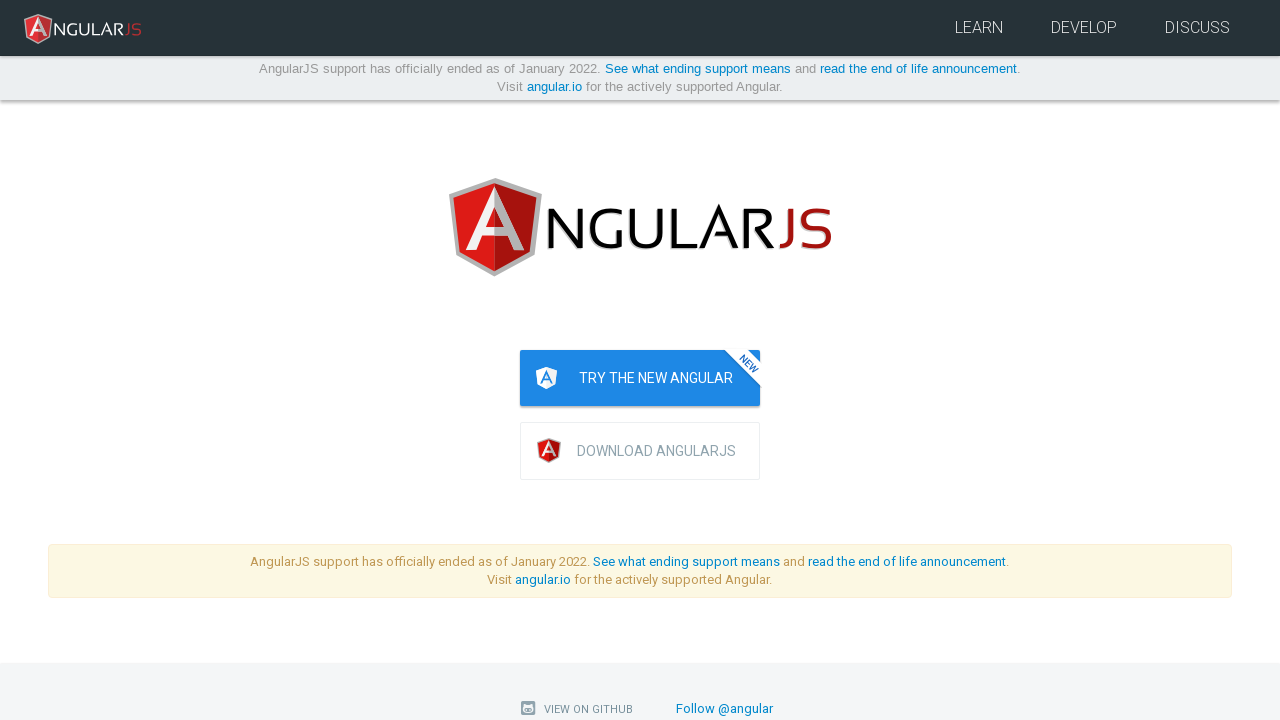

Filled todo input field with 'write first protractor test' on input[ng-model='todoList.todoText']
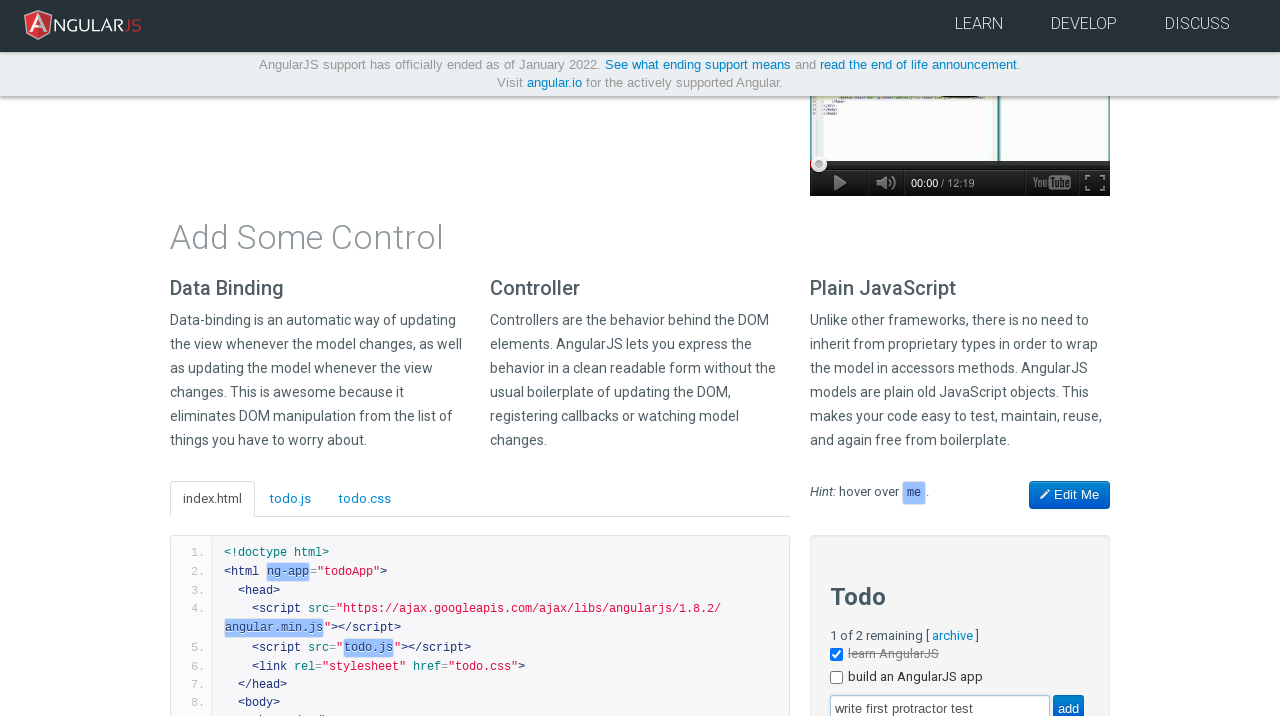

Clicked add button to create new todo at (1068, 706) on input[value='add']
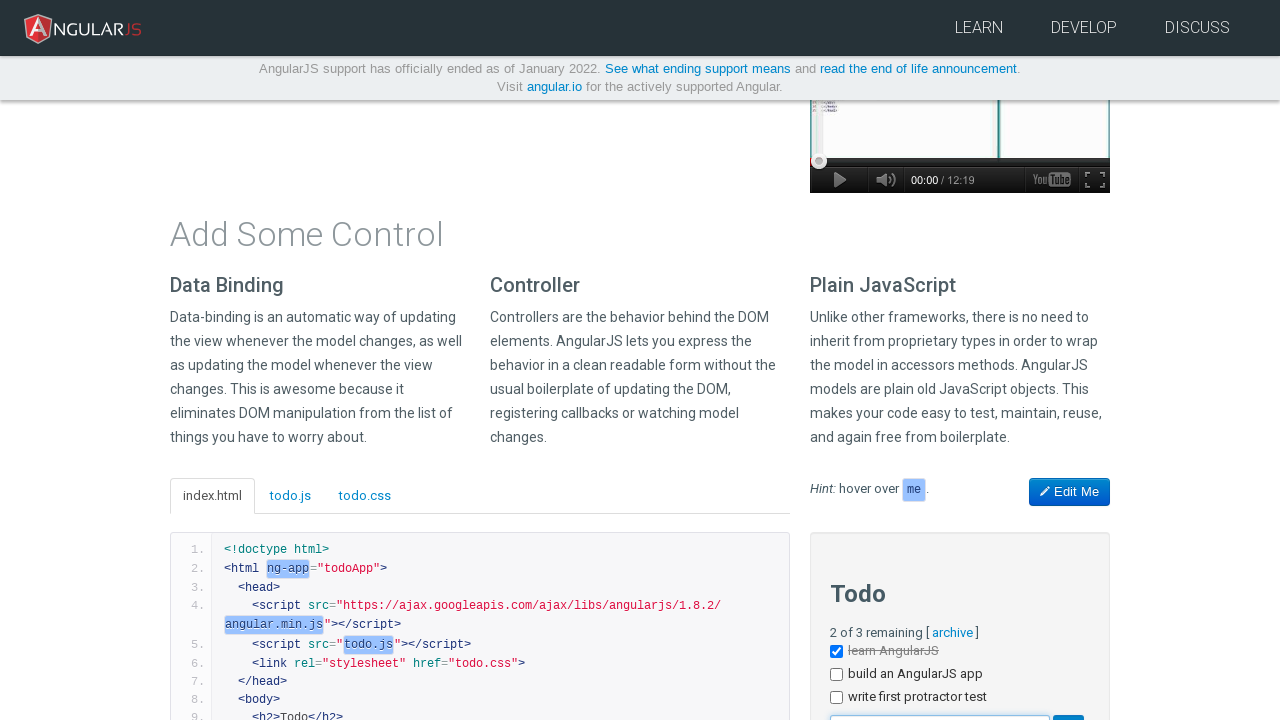

New todo item appeared in the list
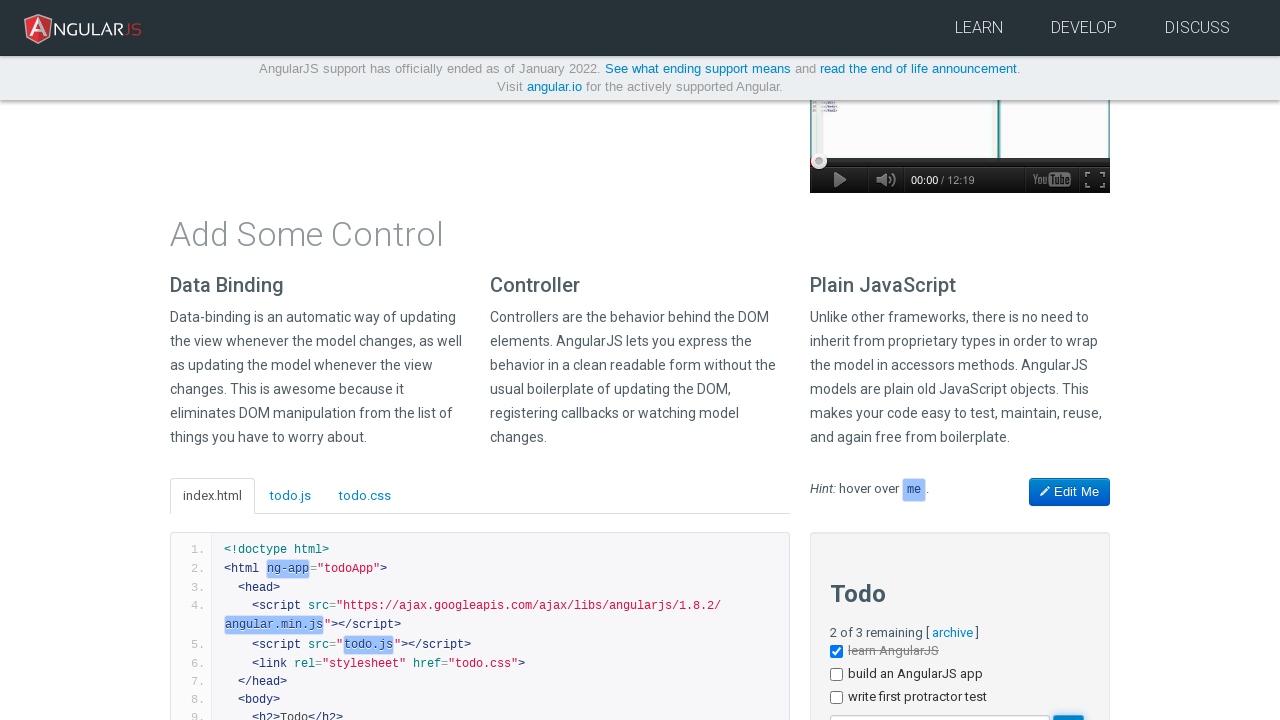

Marked todo item as complete by clicking checkbox at (836, 698) on li:has-text('write first protractor test') input[type='checkbox']
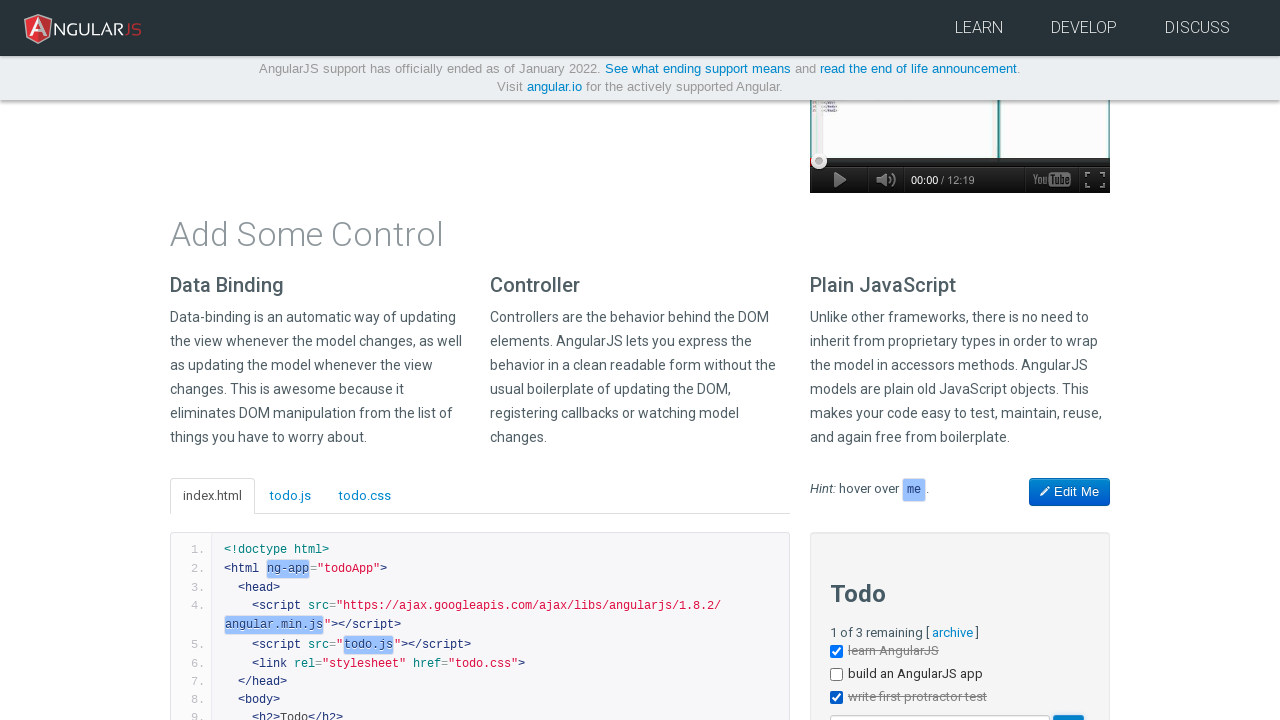

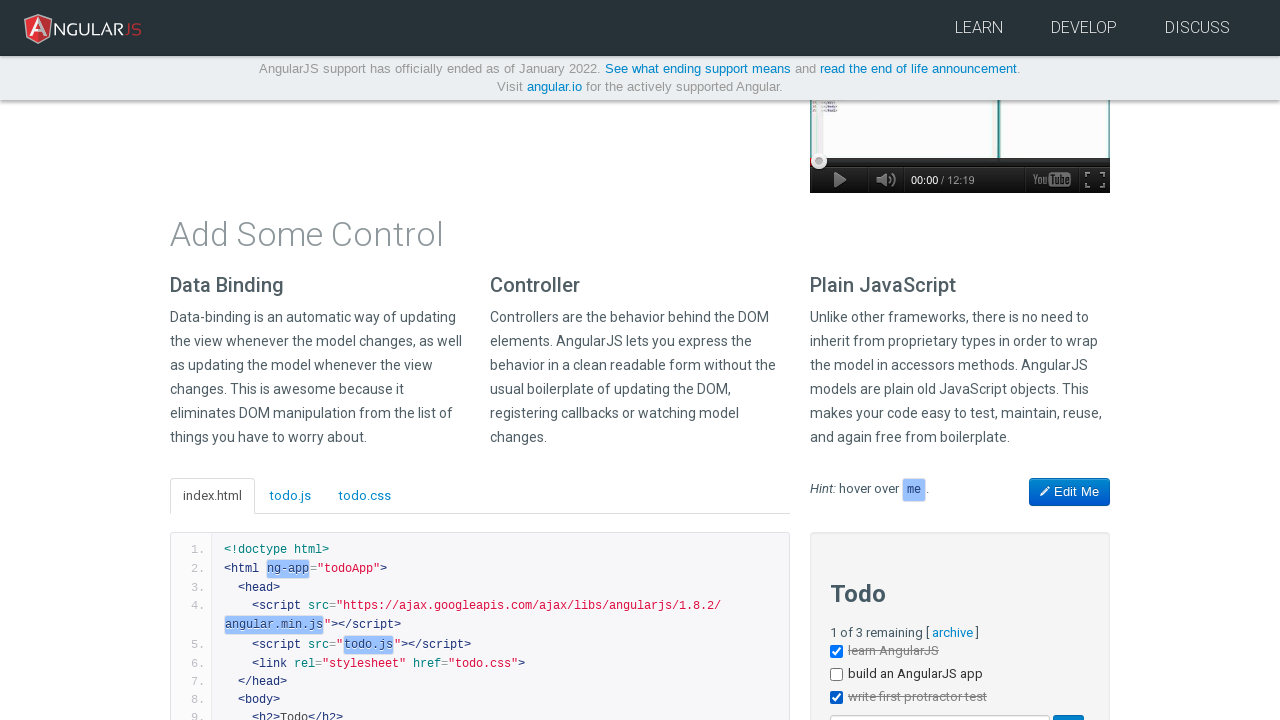